Navigates to testuj.pl and retrieves the page title

Starting URL: https://testuj.pl/

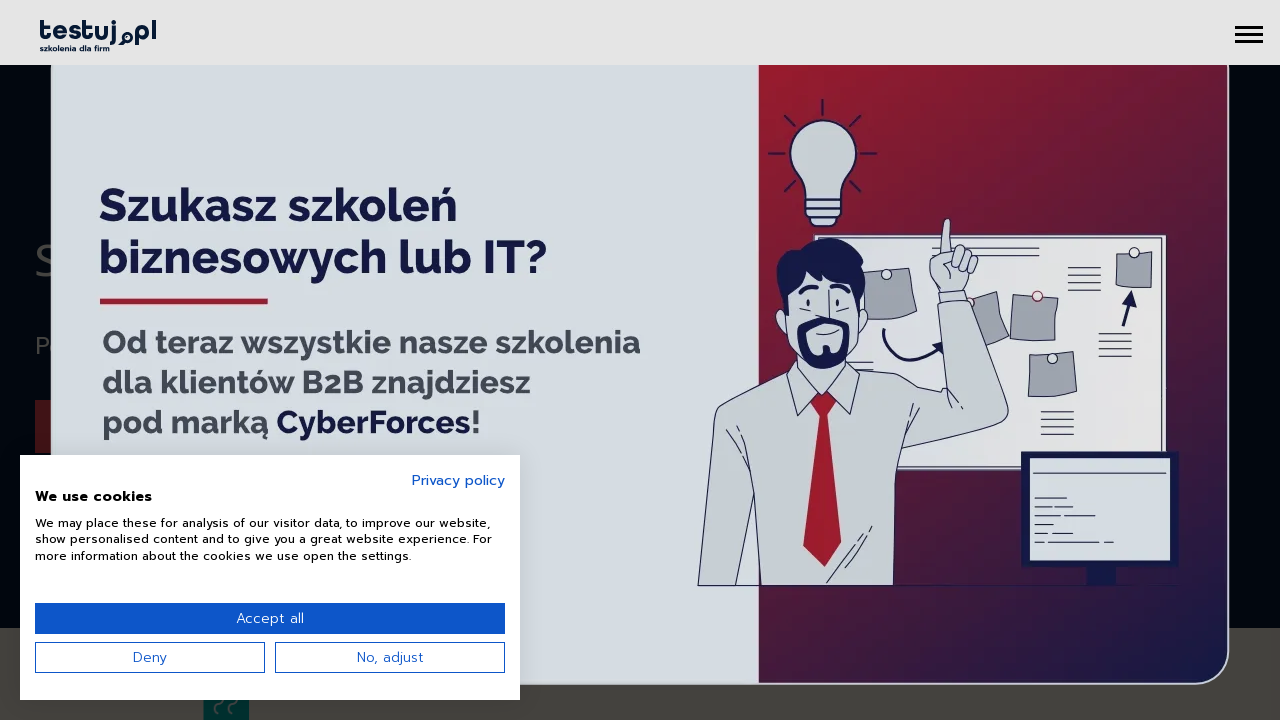

Waited for page DOM to be fully loaded
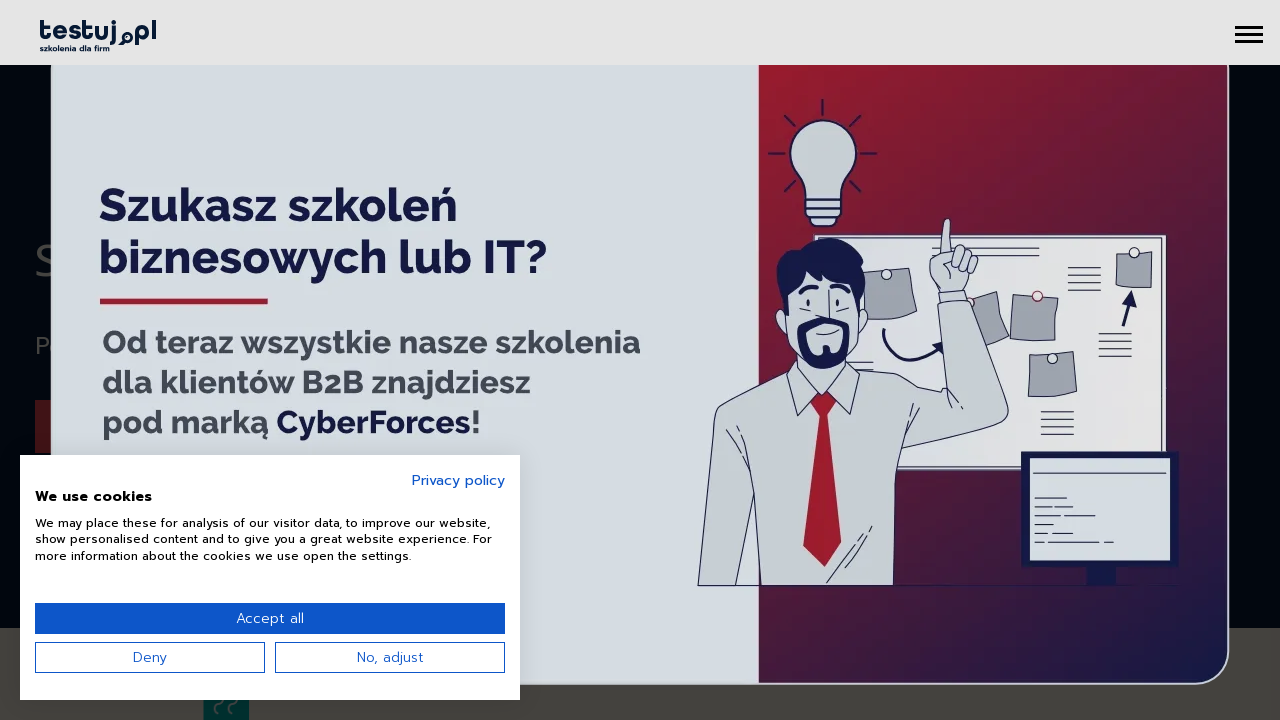

Retrieved page title: Zostań certyfikowanym testerem. Kursy z testowania oprogramowania • testuj.pl
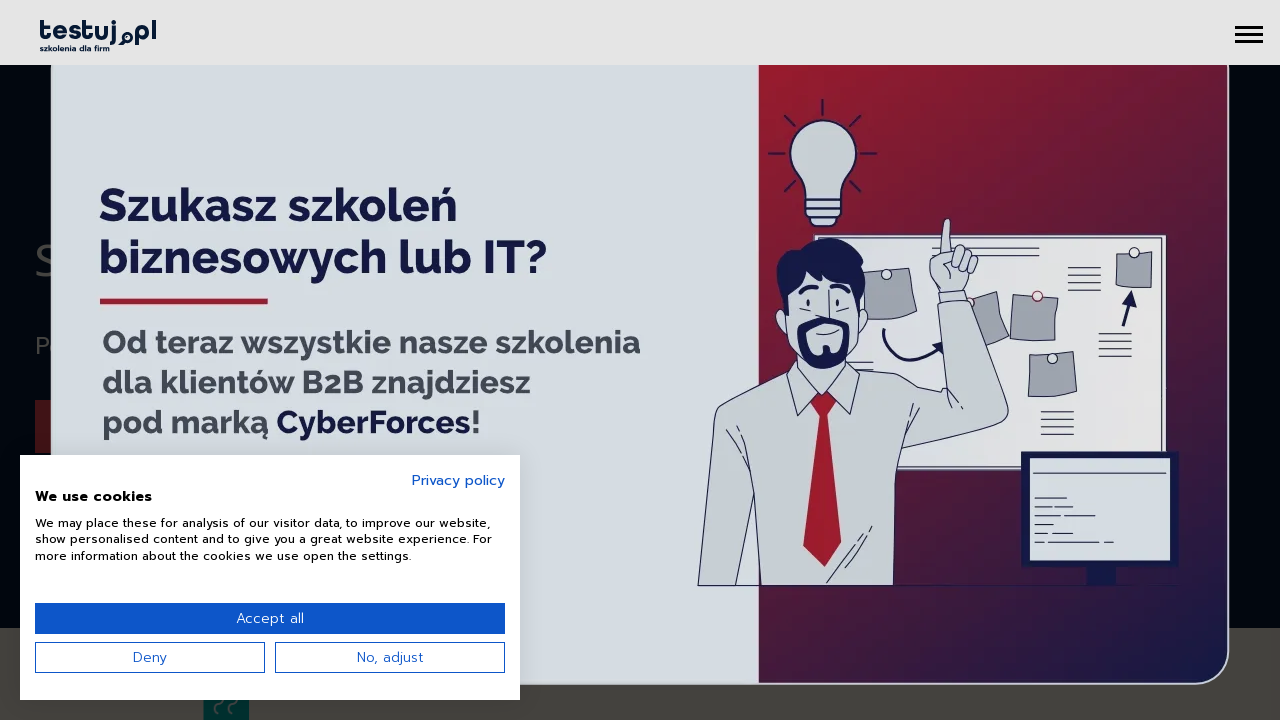

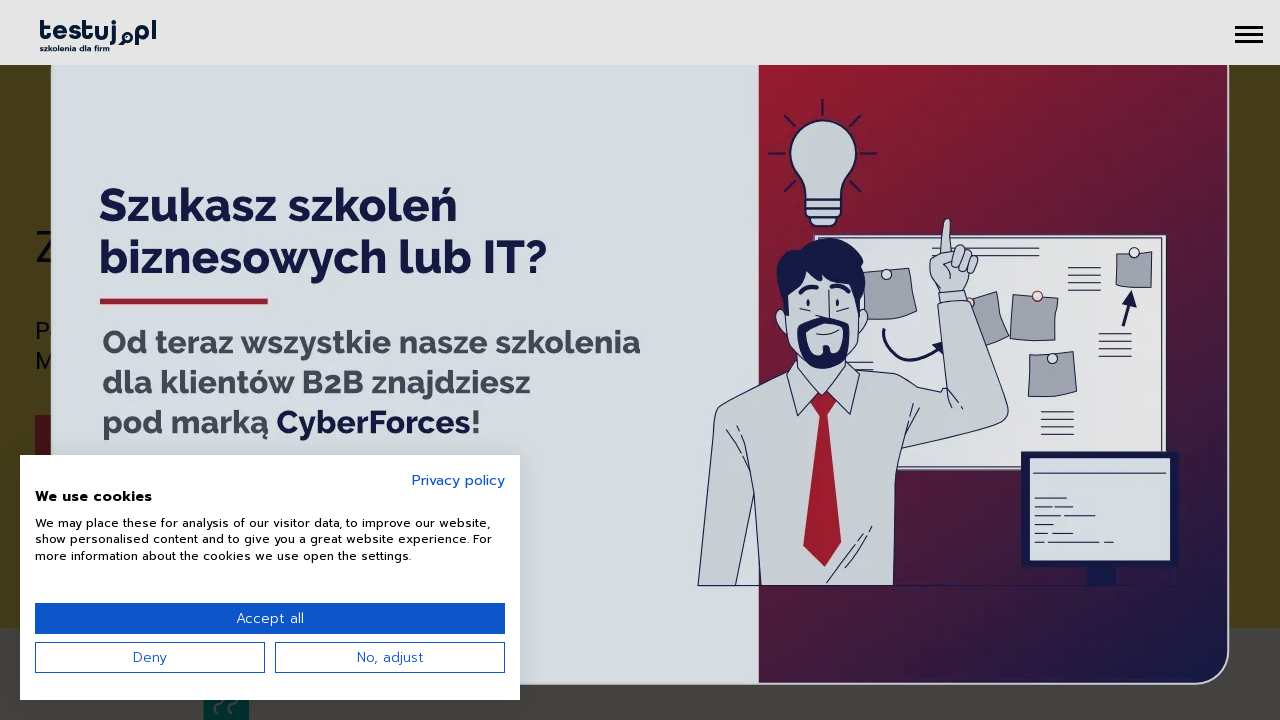